Navigates to the Fortnite item shop page and waits for content to load

Starting URL: https://www.fortnite.com/item-shop

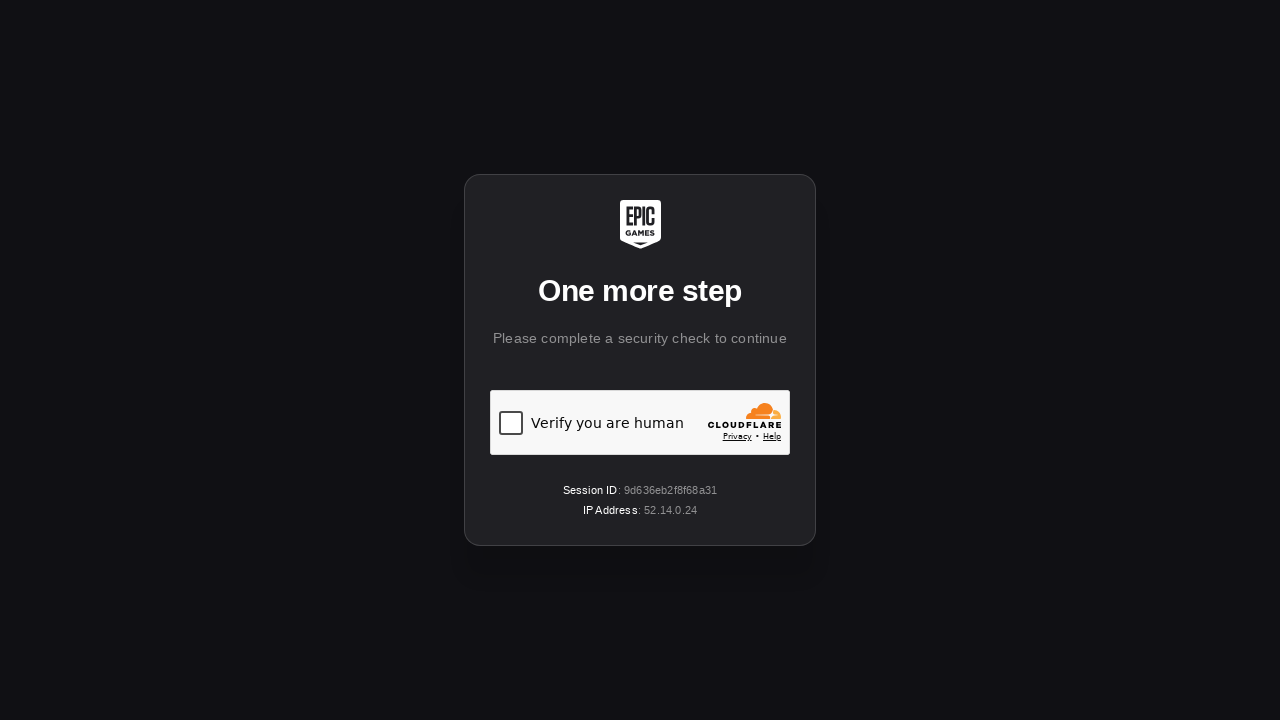

Navigated to Fortnite item shop page
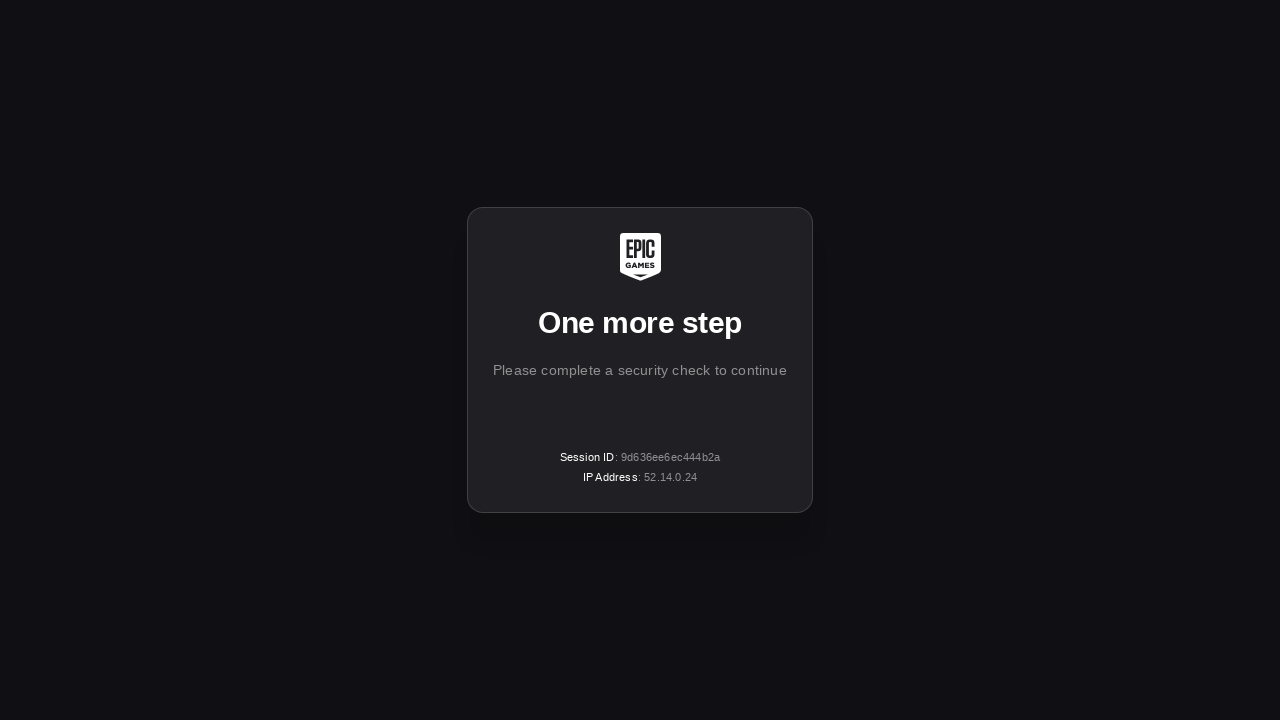

Waited for page content to load (networkidle)
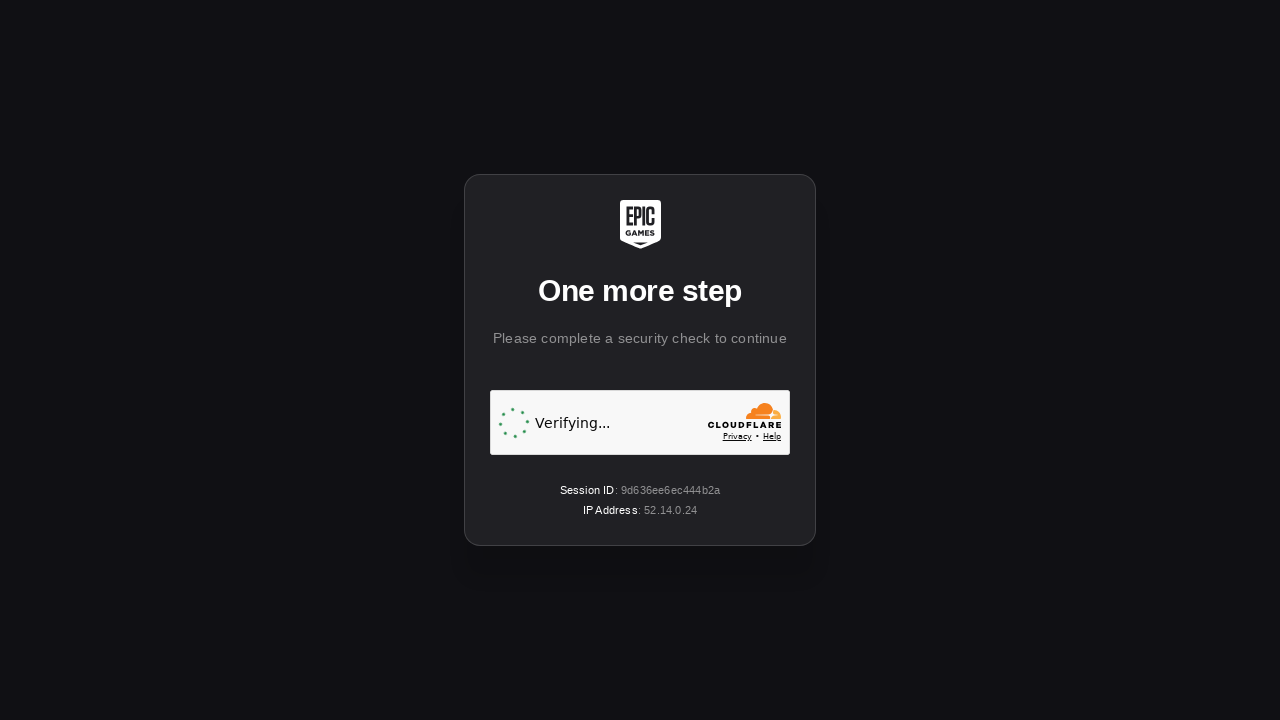

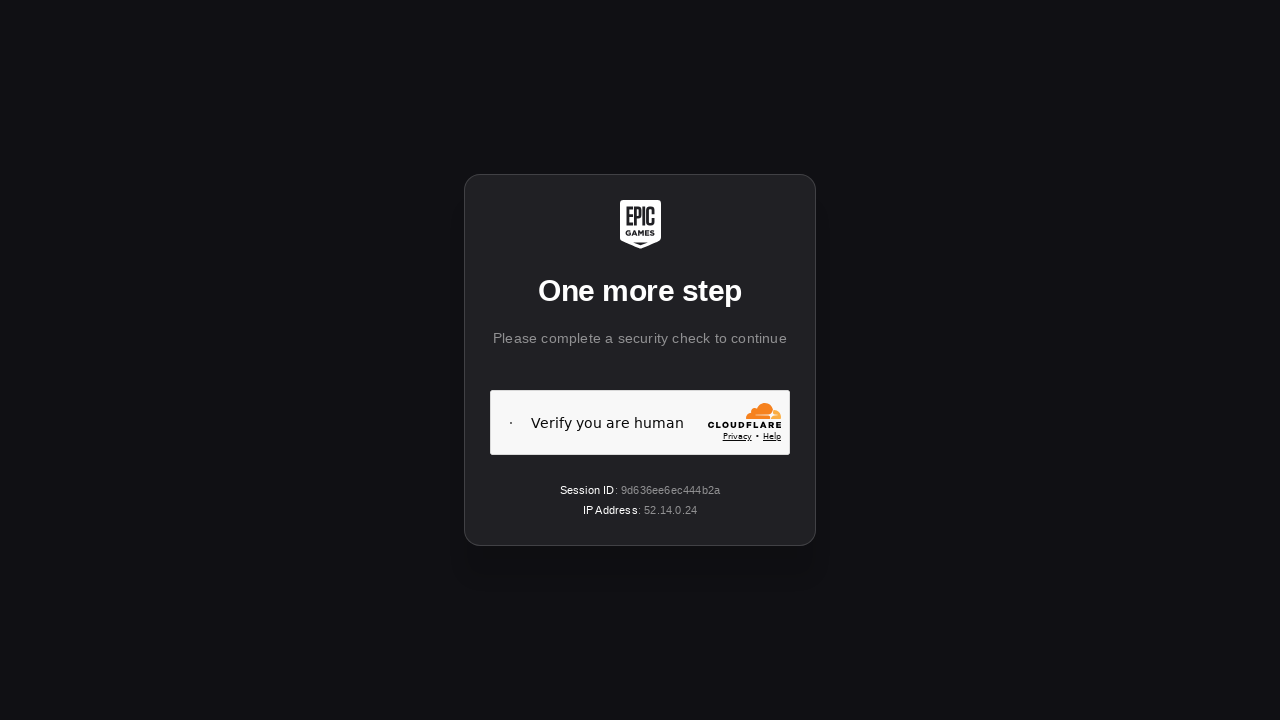